Tests a dropdown combo tree by clicking on the input box, iterating through all dropdown elements, and selecting them up to "choice 6"

Starting URL: https://www.jqueryscript.net/demo/Drop-Down-Combo-Tree/

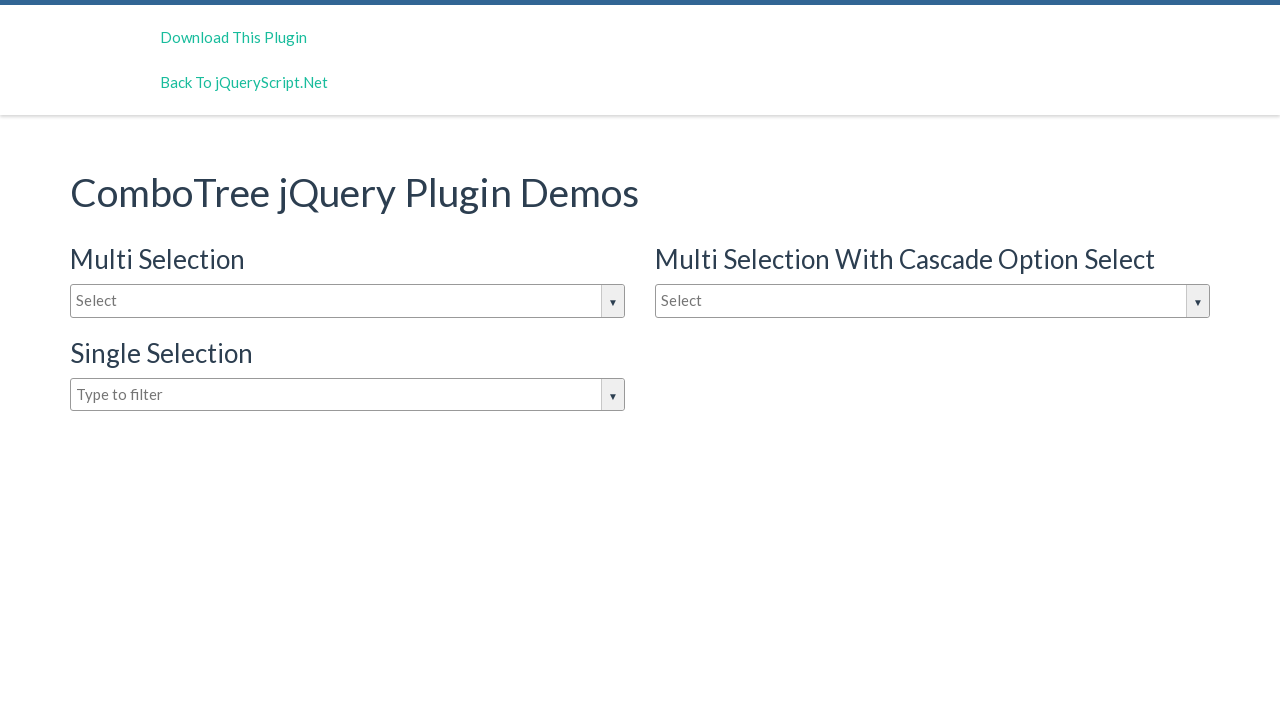

Clicked on the dropdown combo tree input box at (348, 301) on input#justAnInputBox
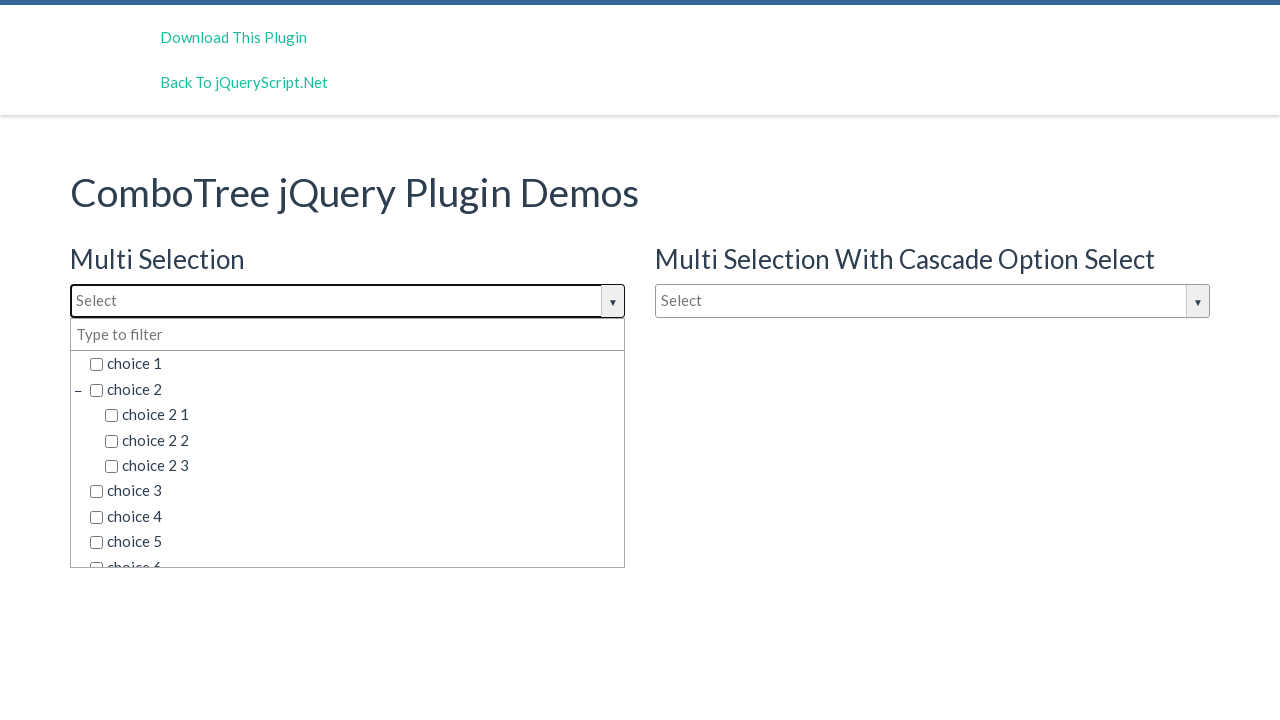

Dropdown elements became visible
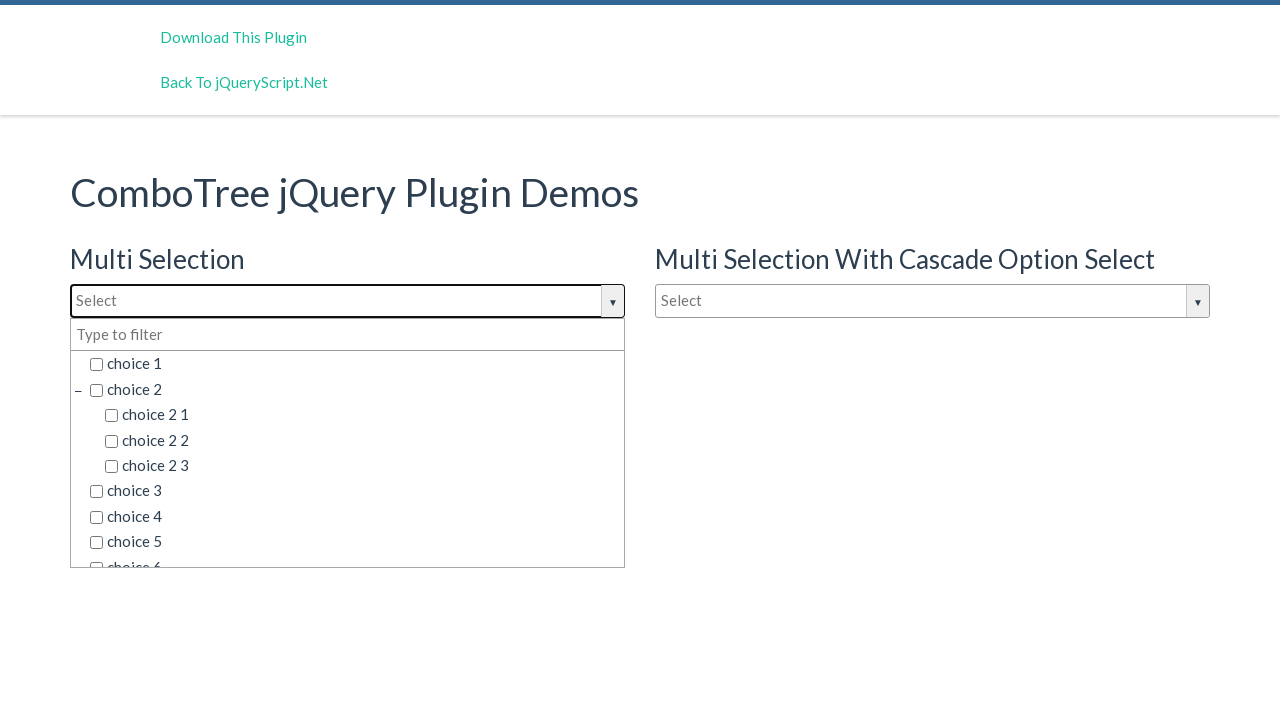

Retrieved all 45 dropdown elements
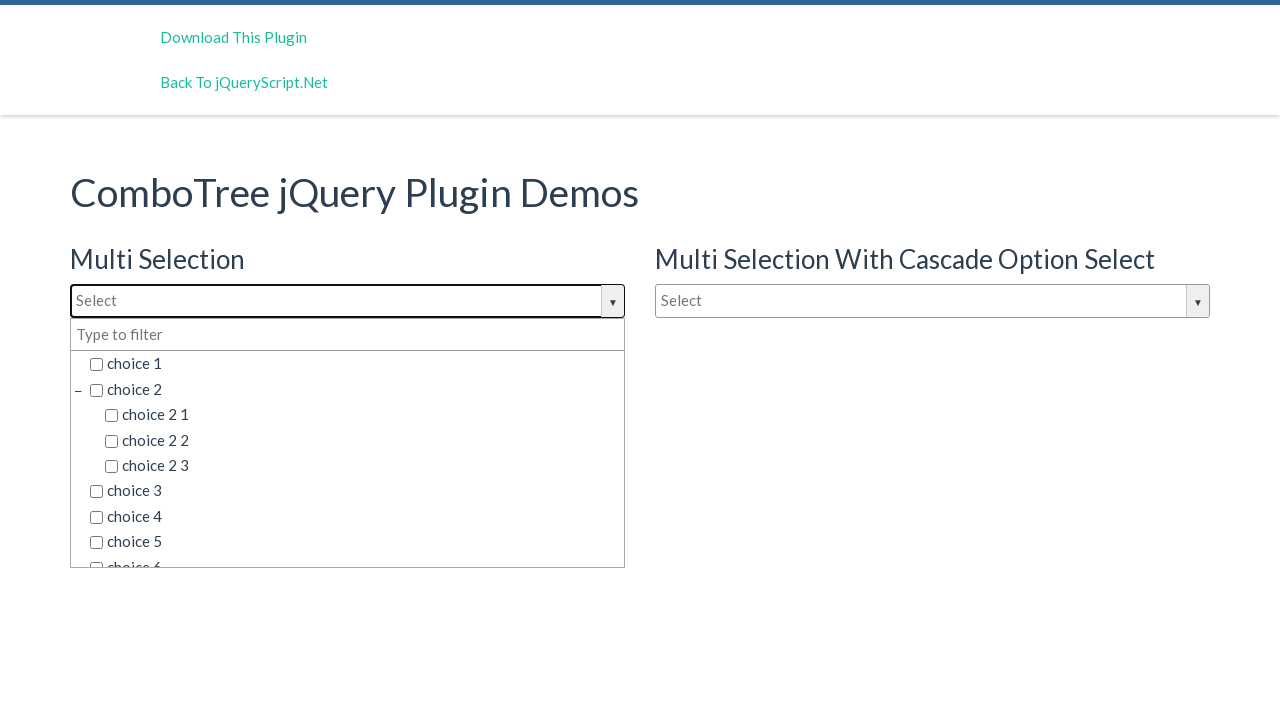

Clicked dropdown element: 'choice 1'
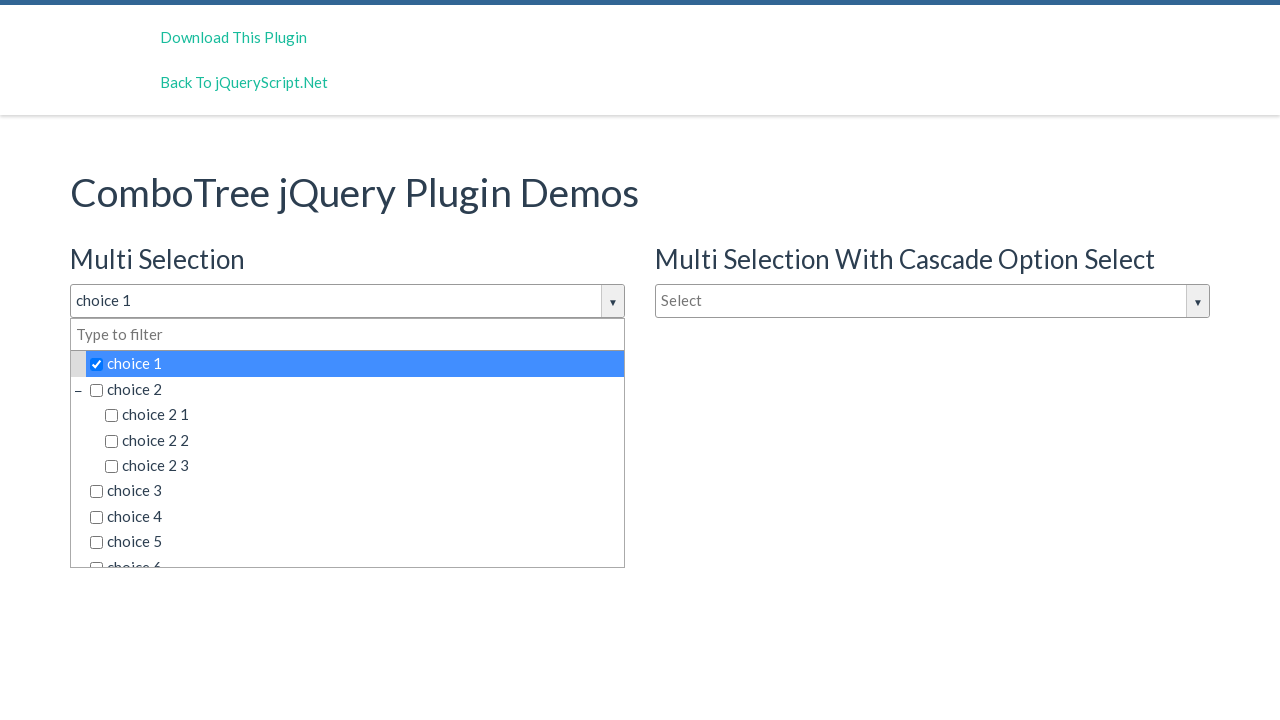

Clicked dropdown element: 'choice 2'
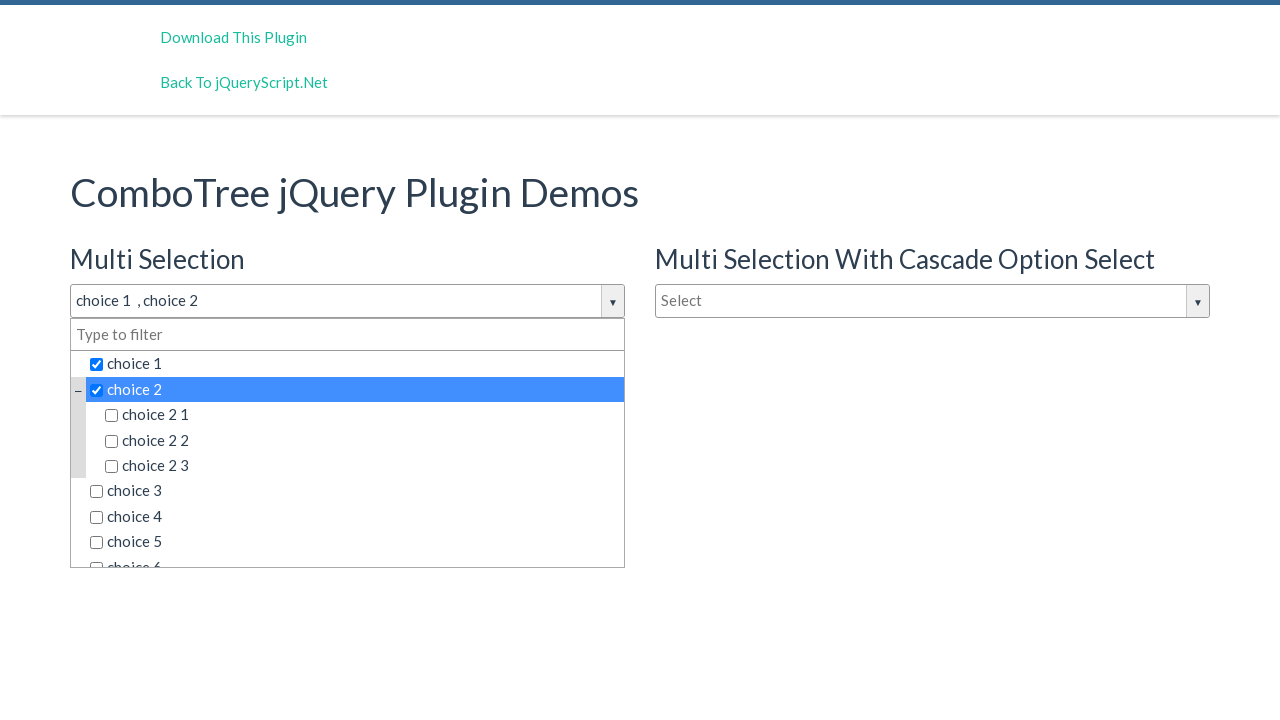

Clicked dropdown element: 'choice 2 1'
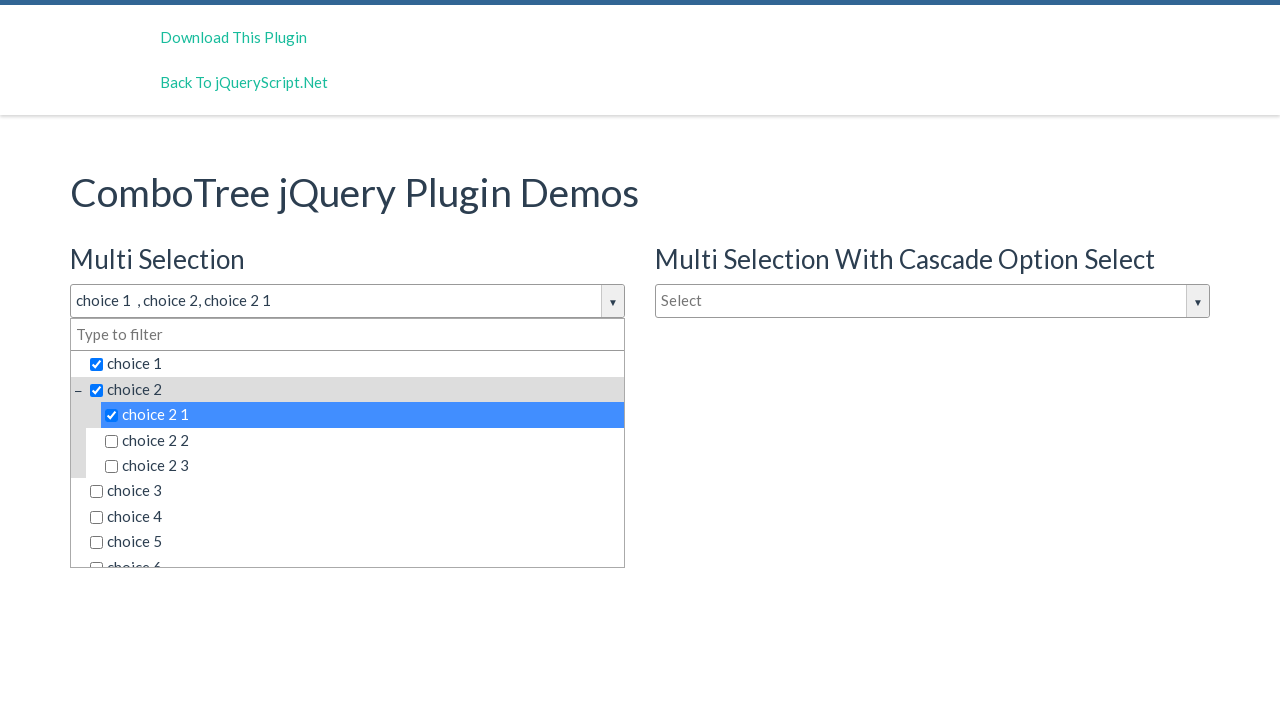

Clicked dropdown element: 'choice 2 2'
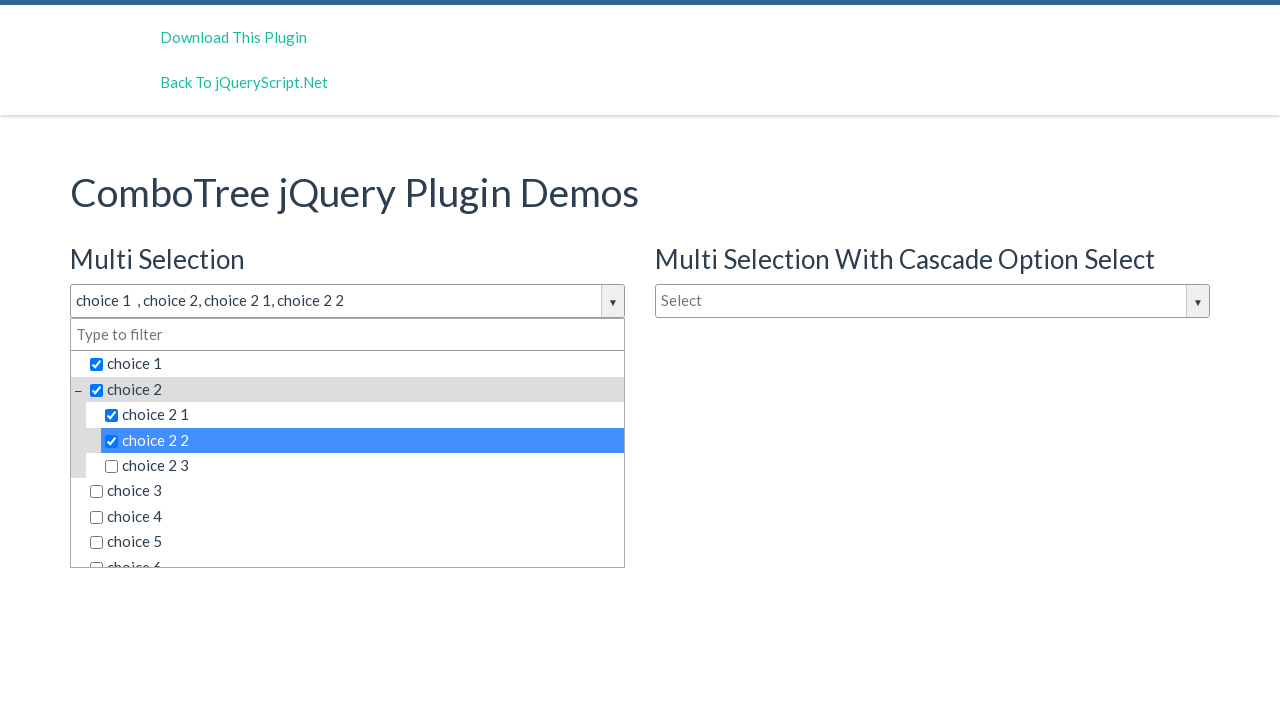

Clicked dropdown element: 'choice 2 3'
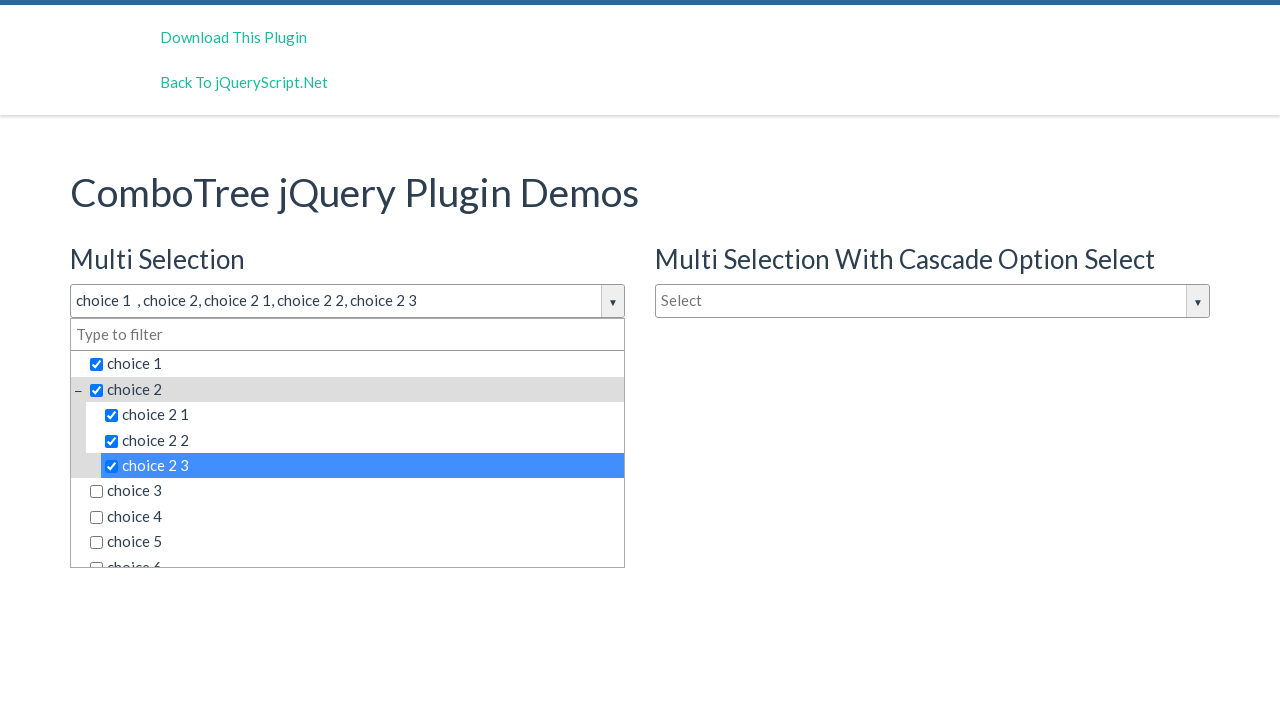

Clicked dropdown element: 'choice 3'
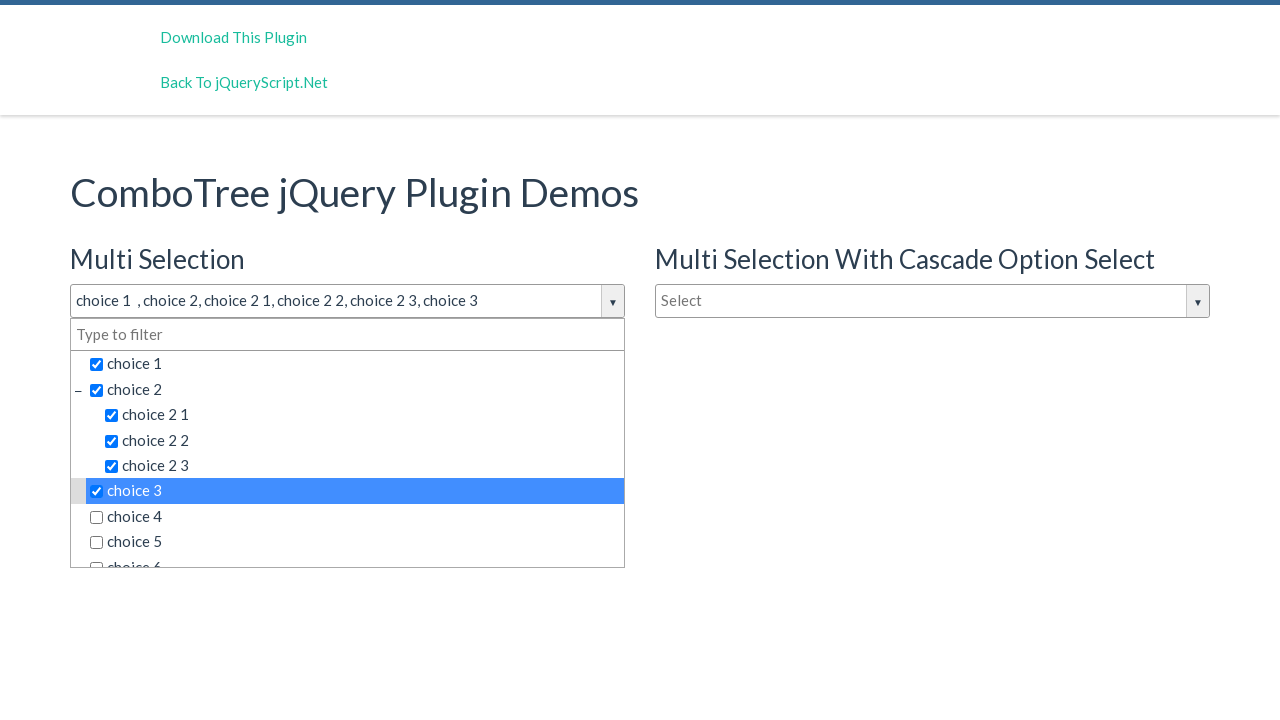

Clicked dropdown element: 'choice 4'
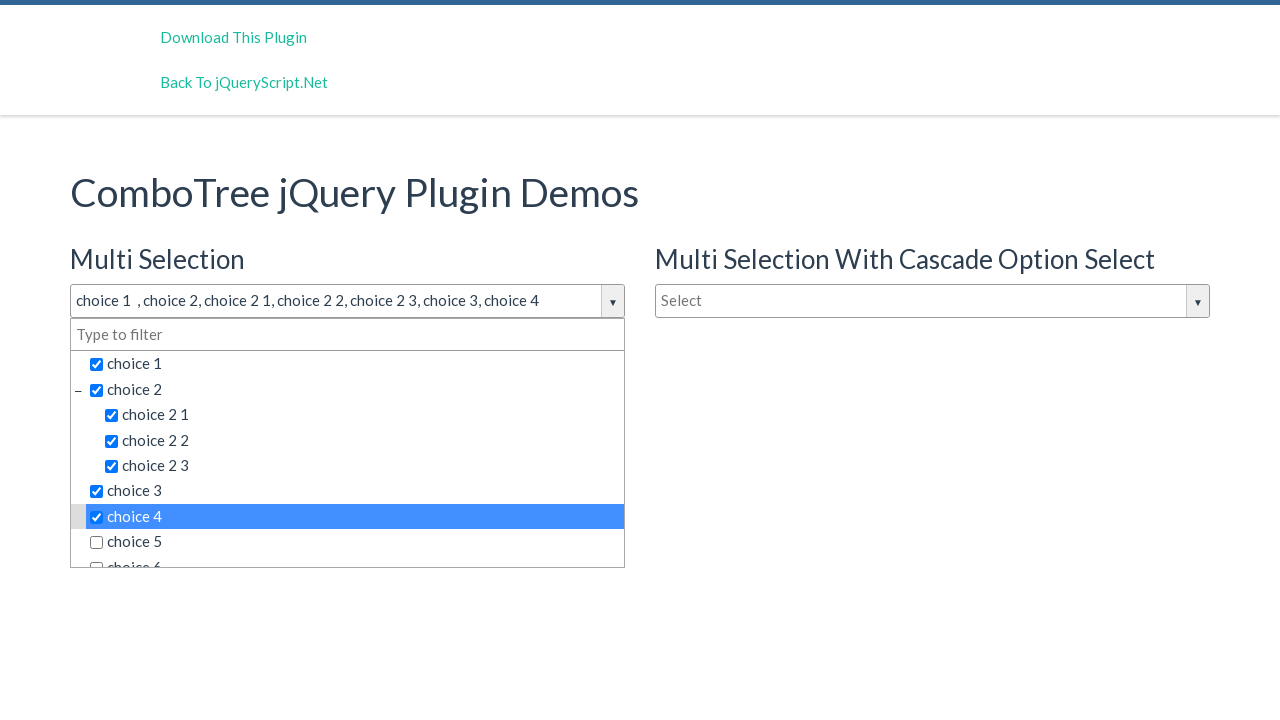

Clicked dropdown element: 'choice 5'
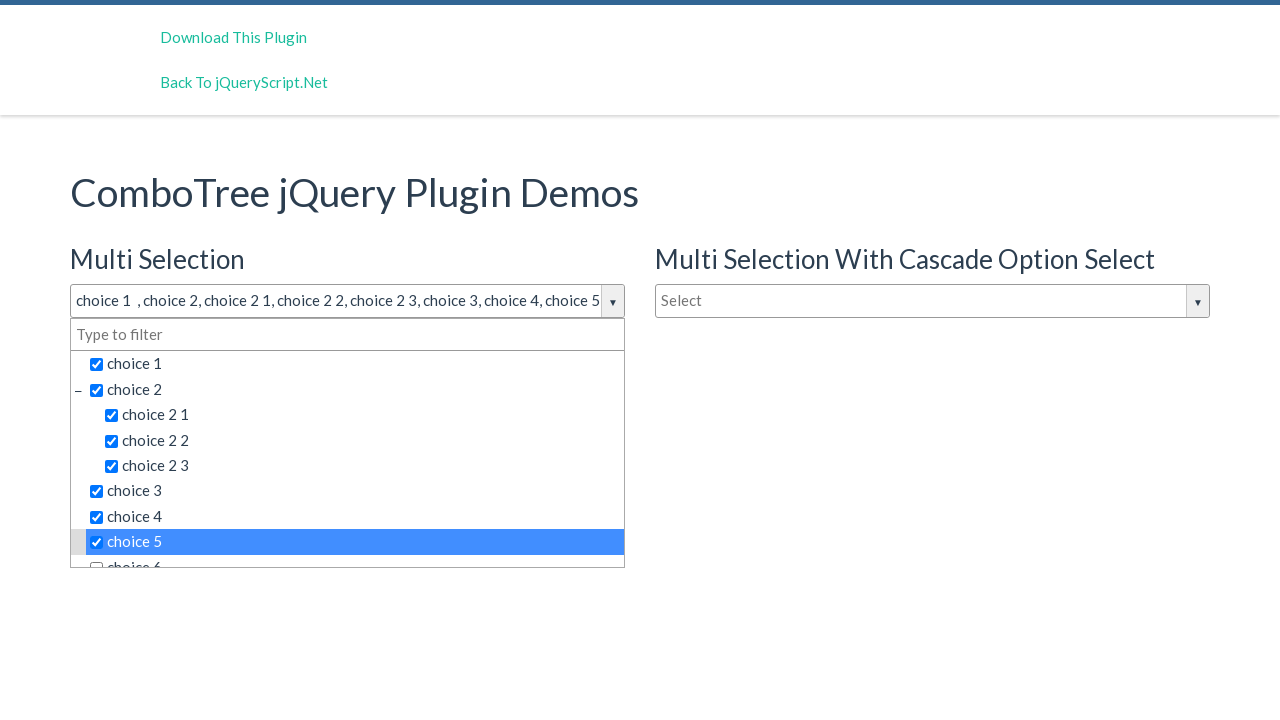

Clicked dropdown element: 'choice 6'
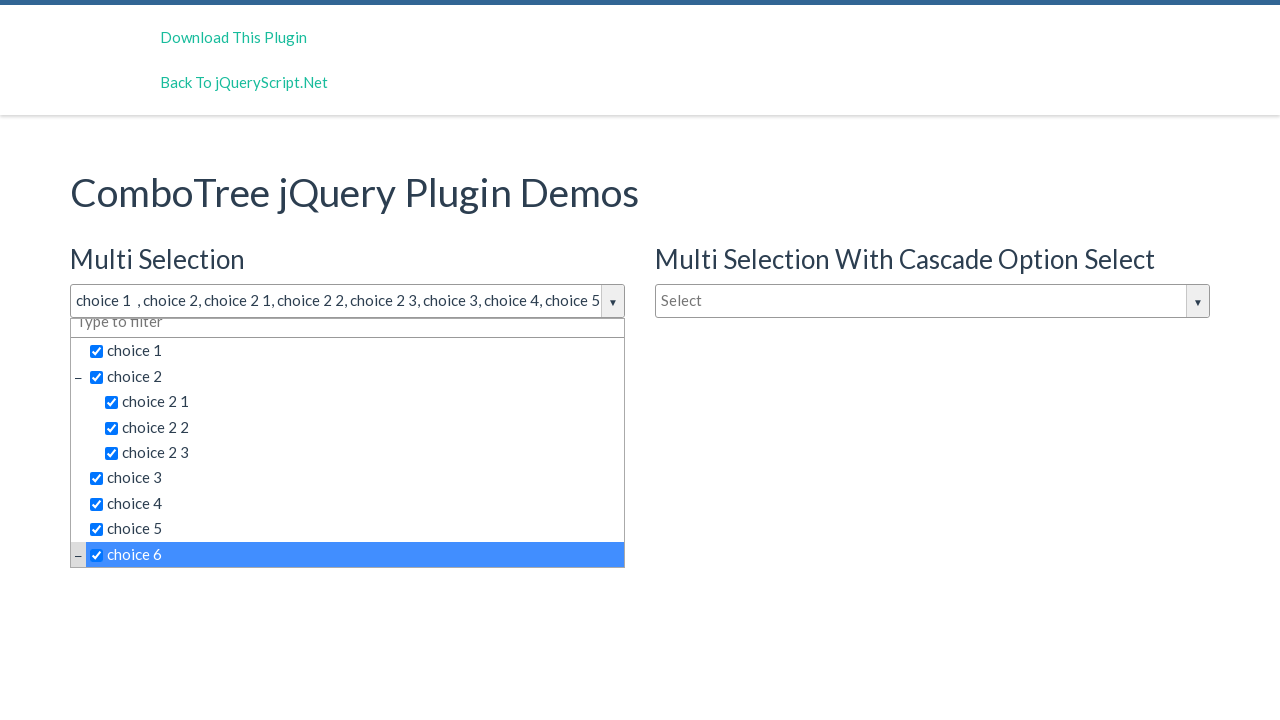

Reached 'choice 6' - clicked the second dropdown element and stopped
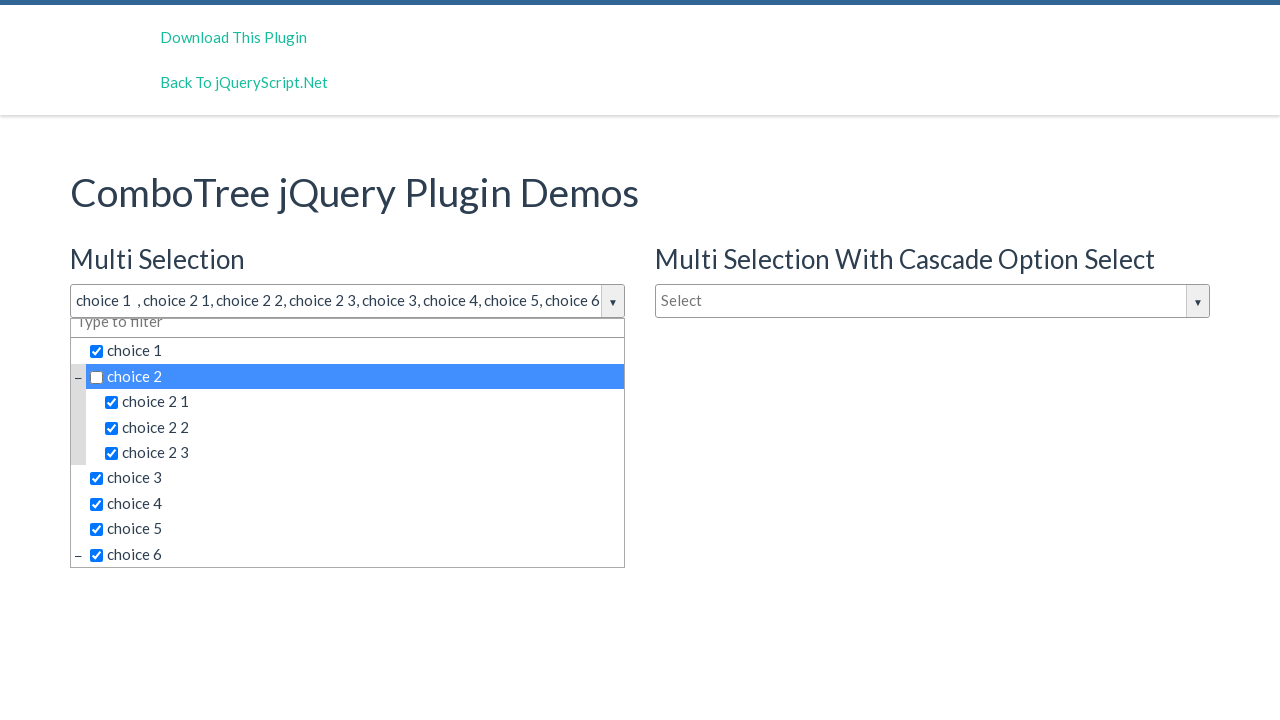

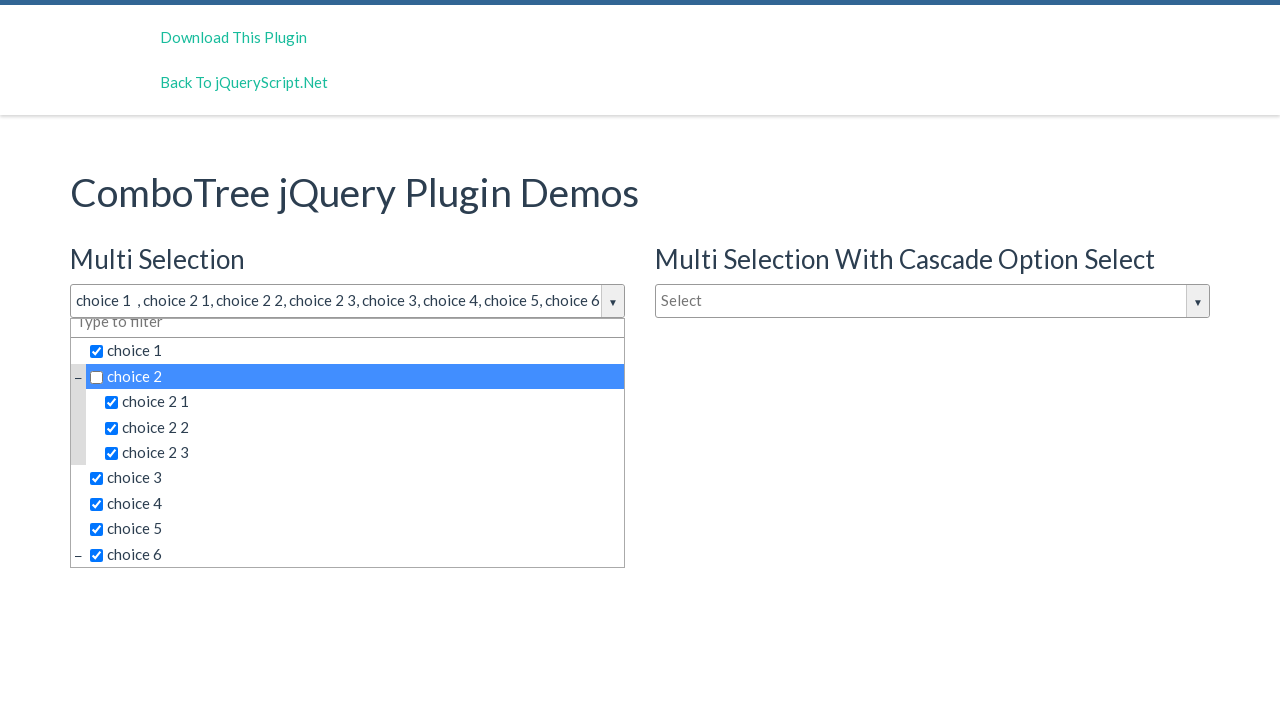